Tests pressing the SPACE key by finding an input element and sending the key to it, then verifying the result text displays the correct key pressed.

Starting URL: http://the-internet.herokuapp.com/key_presses

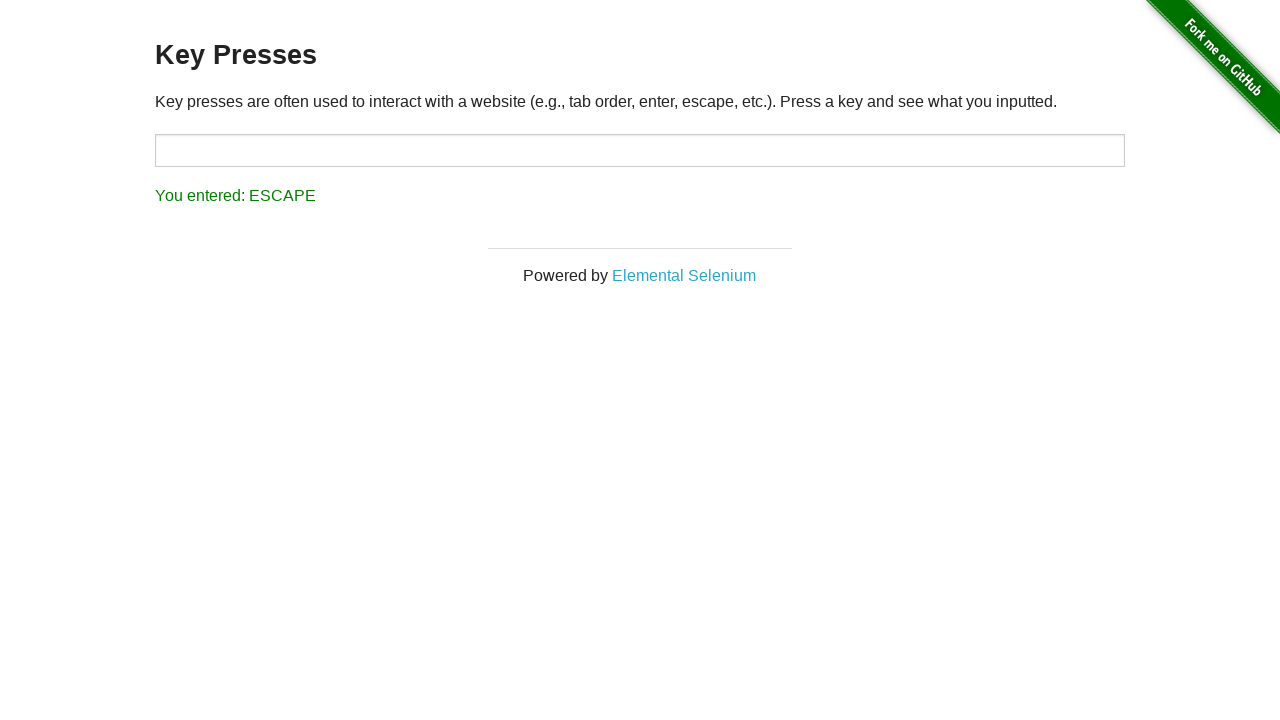

Navigated to key presses test page
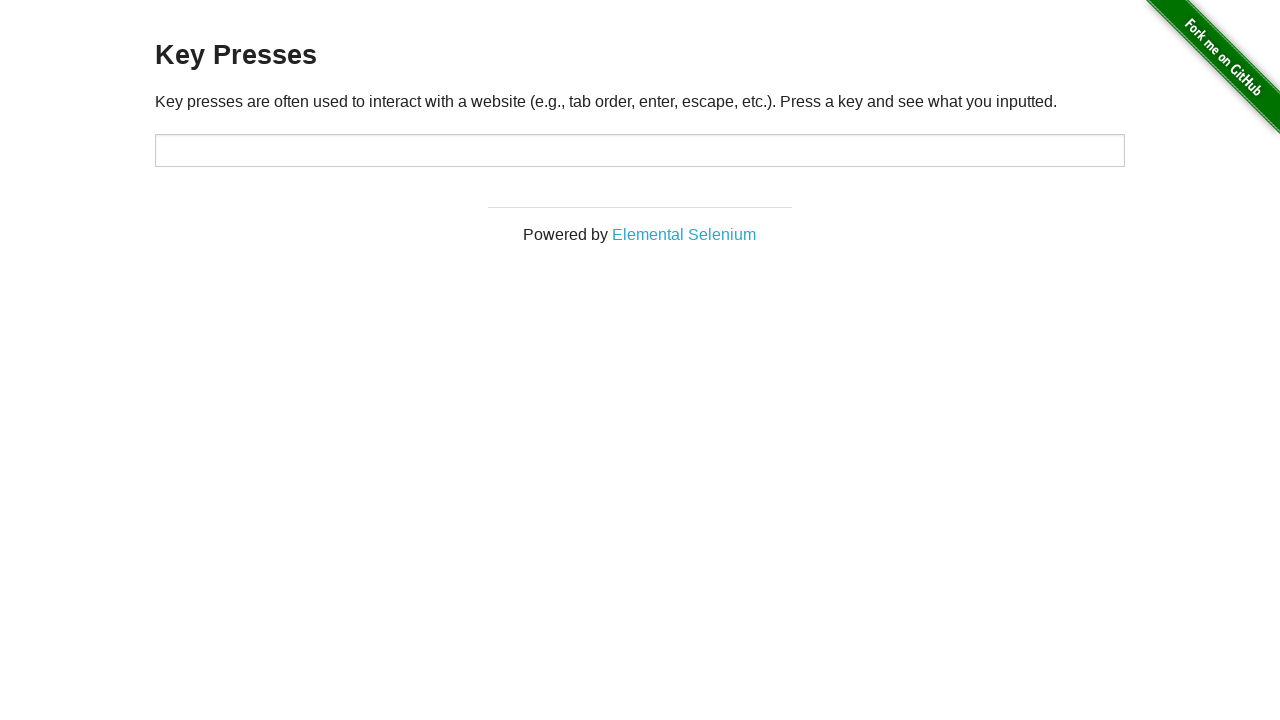

Pressed SPACE key in target input element on #target
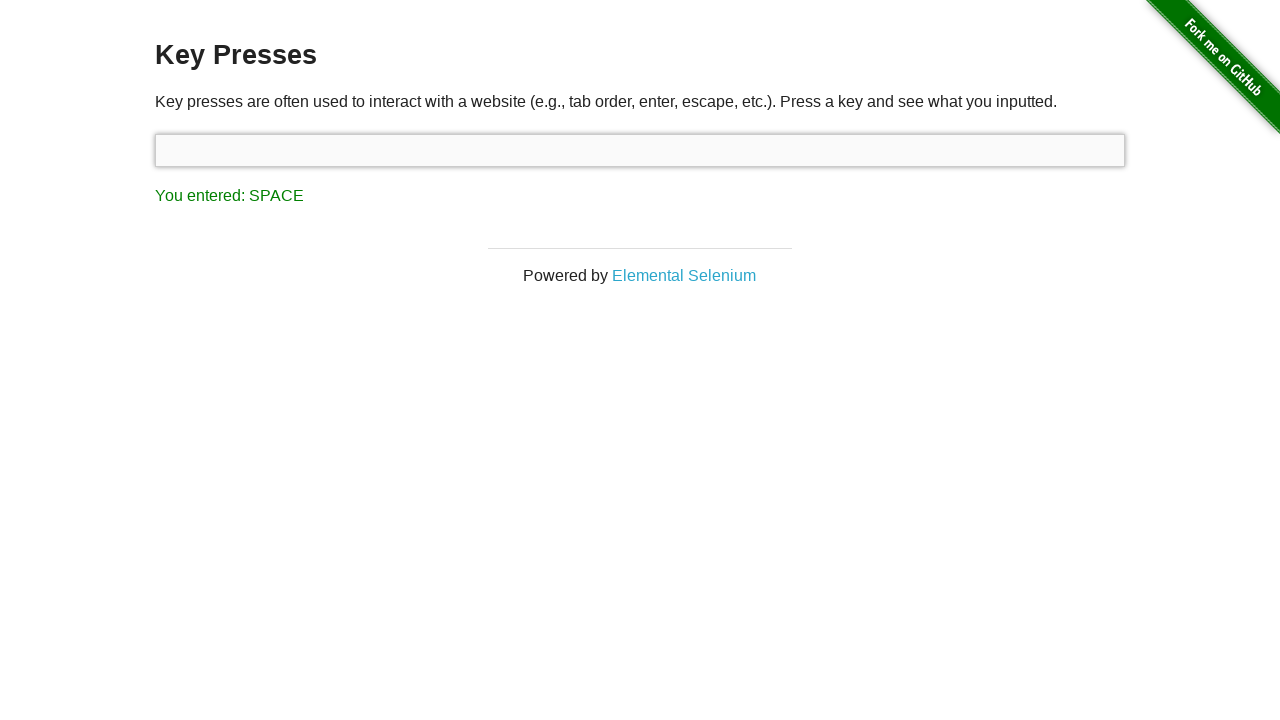

Result text element loaded
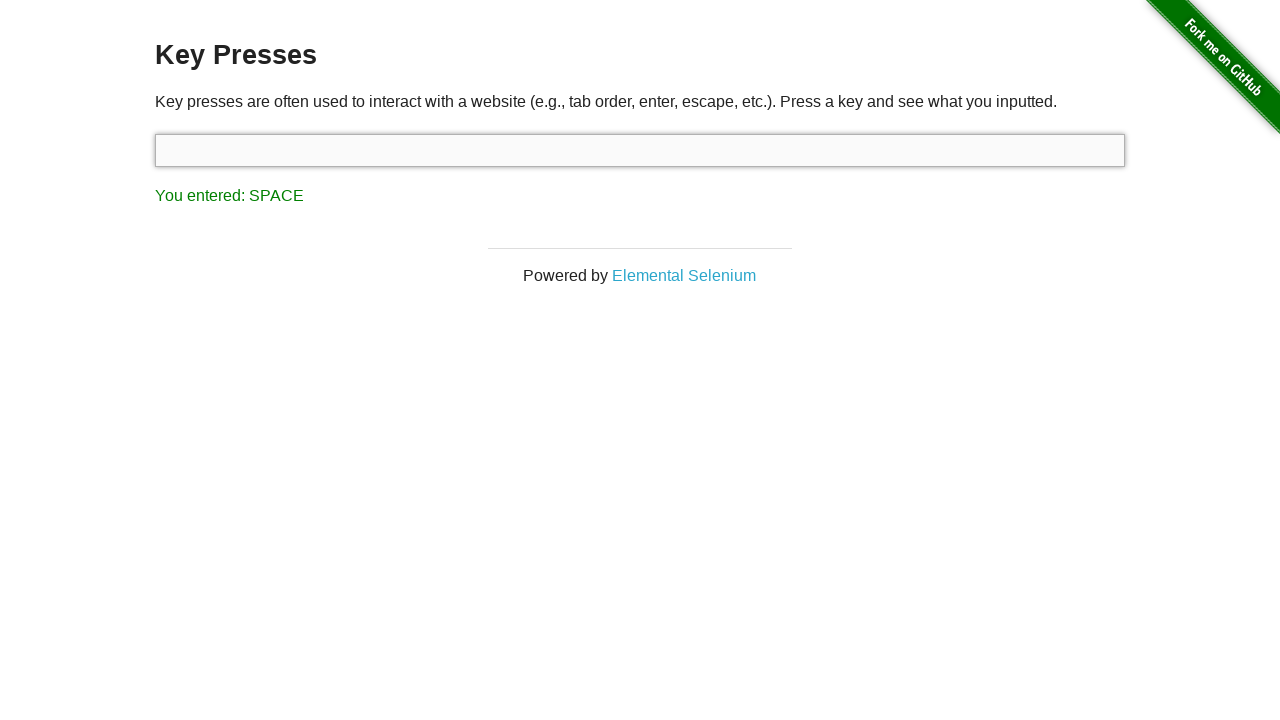

Retrieved result text content
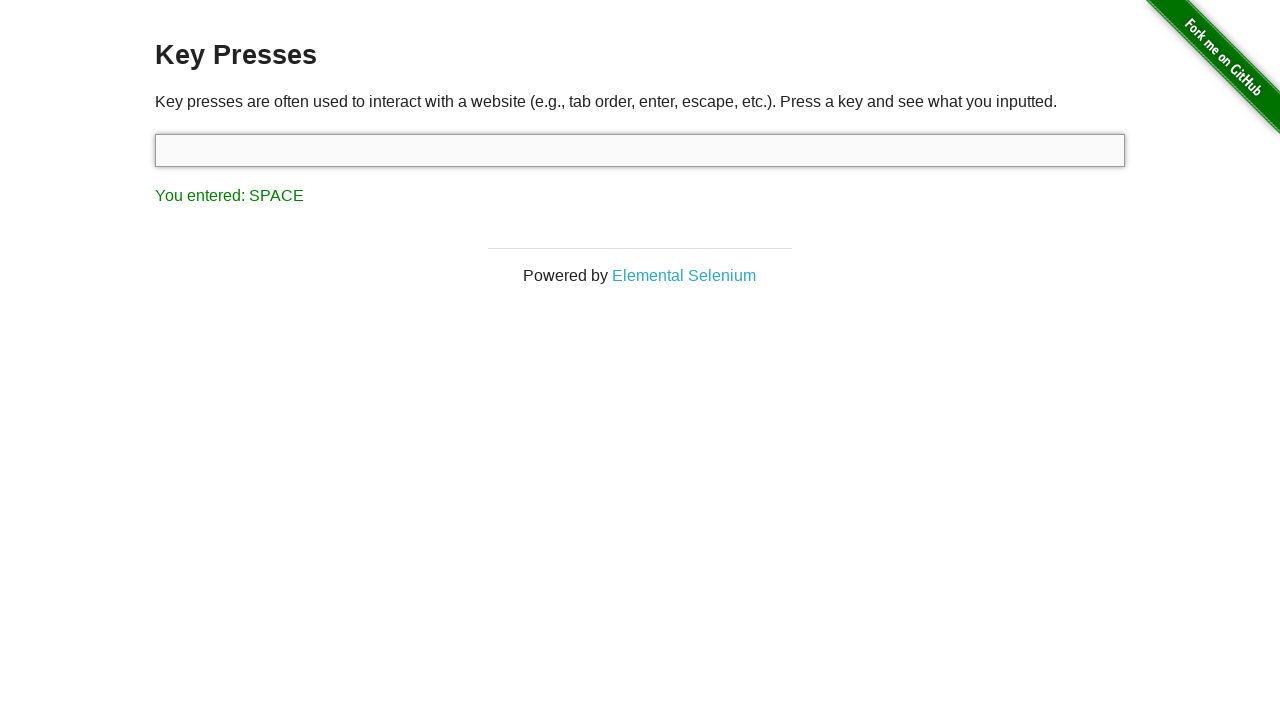

Verified result text displays 'You entered: SPACE'
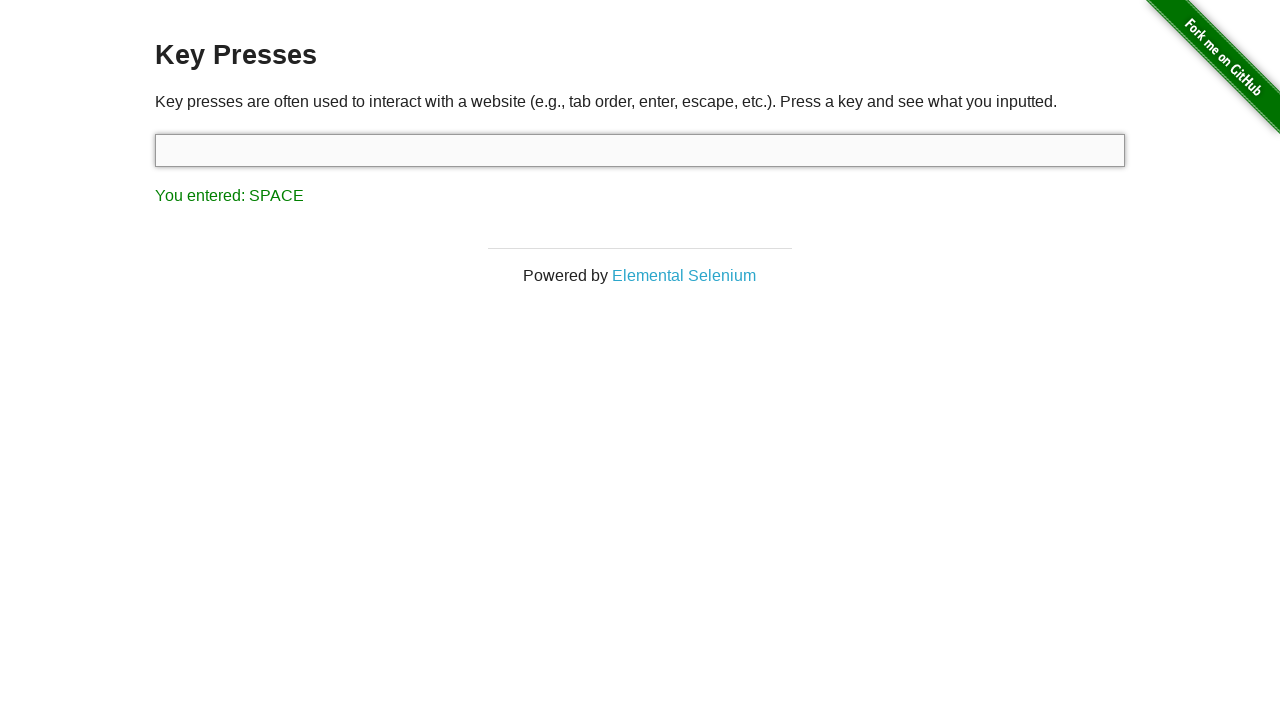

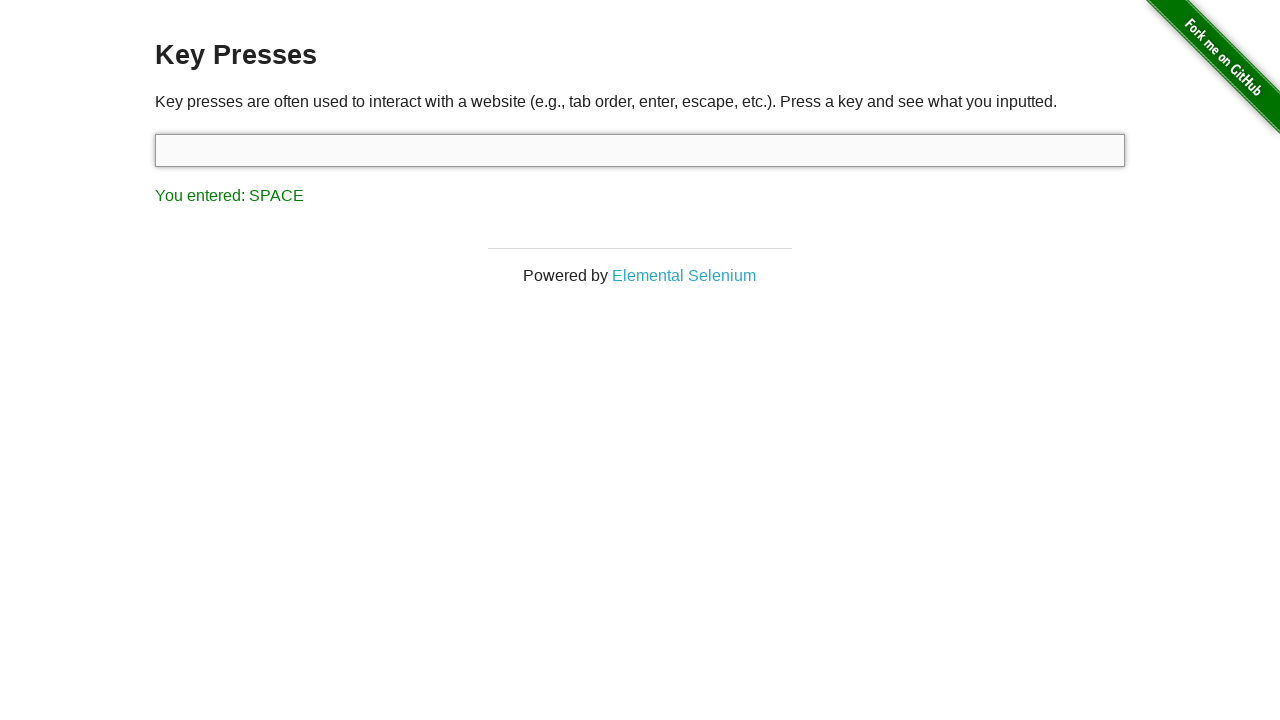